Tests the signup form with invalid username format by entering special characters and numbers

Starting URL: https://www.demoblaze.com/index.html

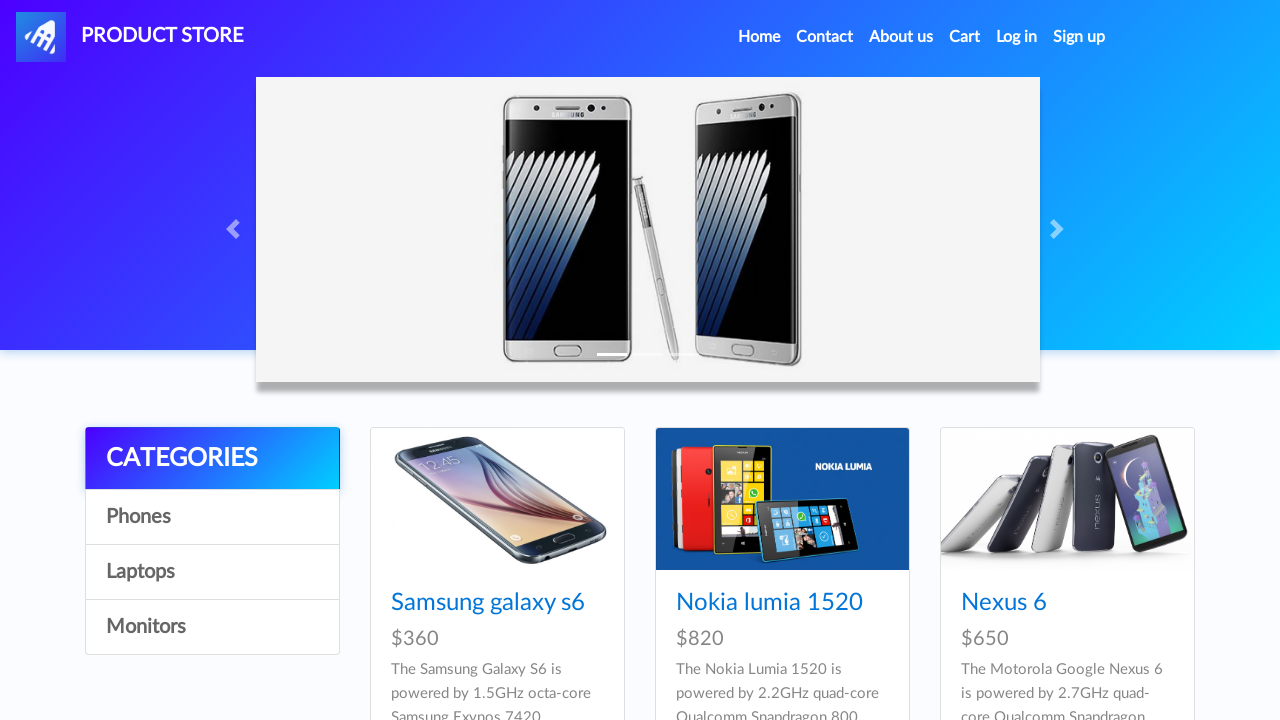

Clicked Sign up button to open modal at (1079, 37) on #signin2
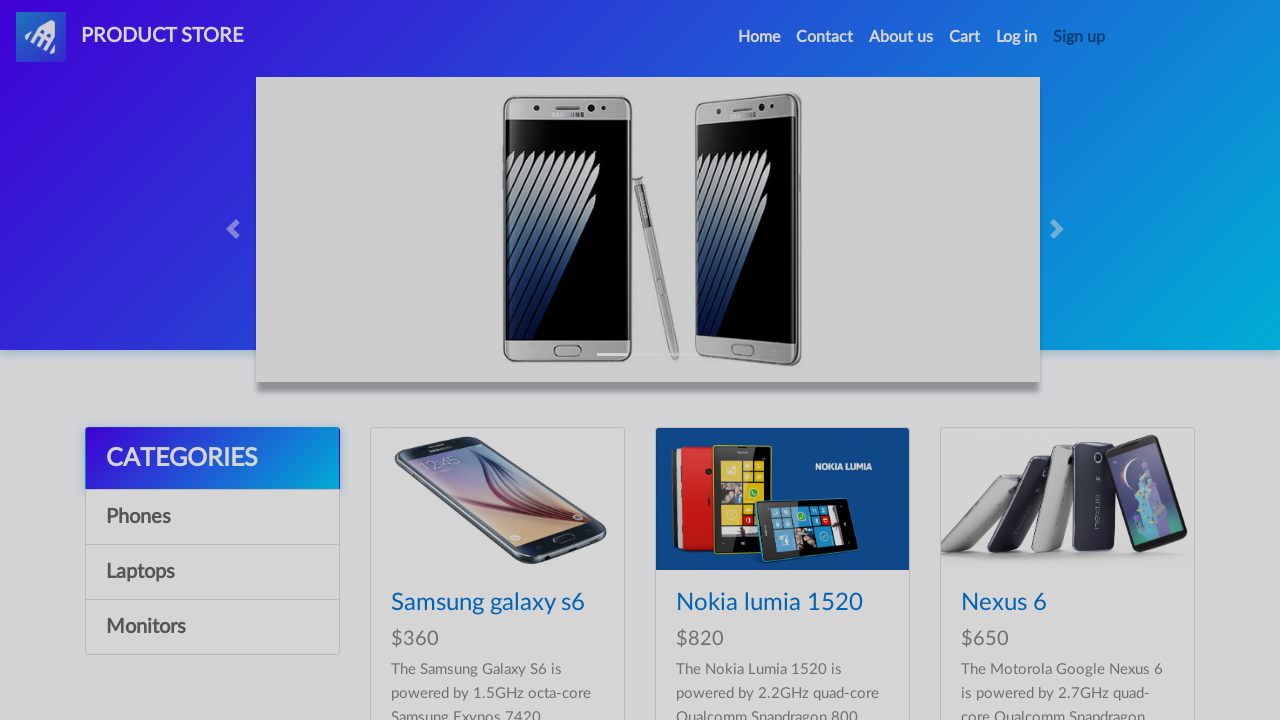

Sign up modal appeared and username field is visible
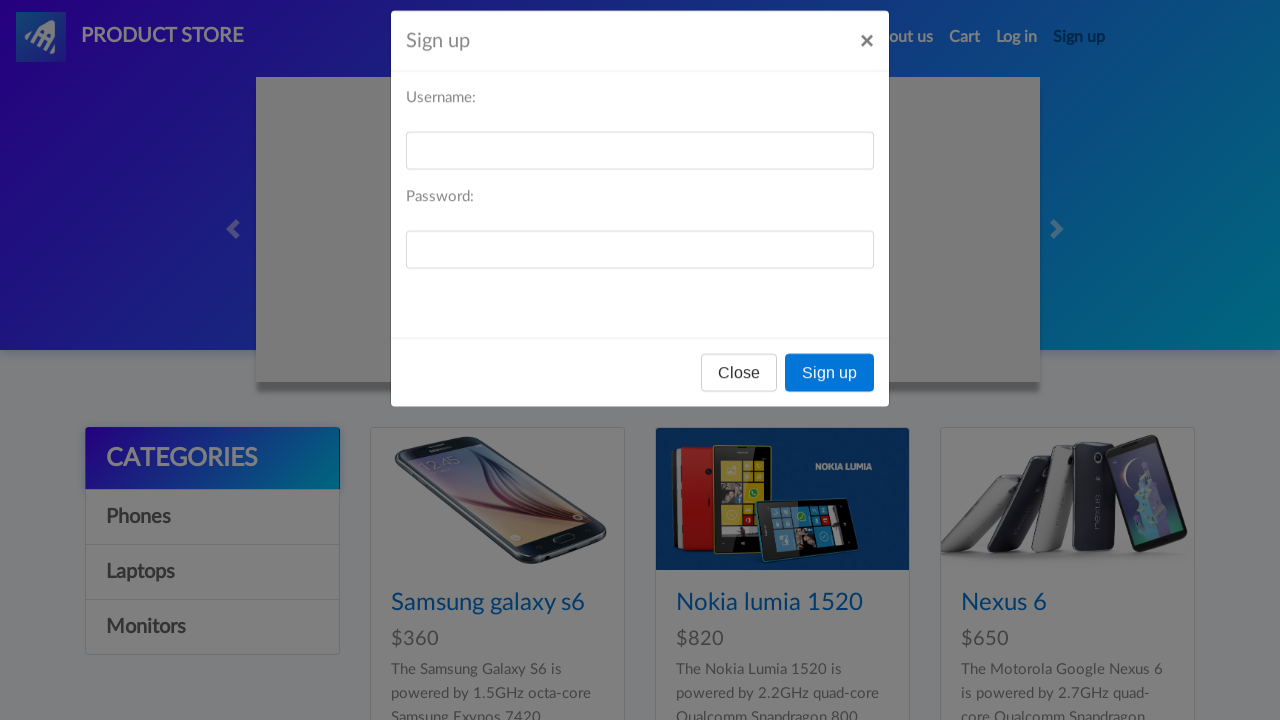

Entered invalid username format '696917//' with numbers and special characters on #sign-username
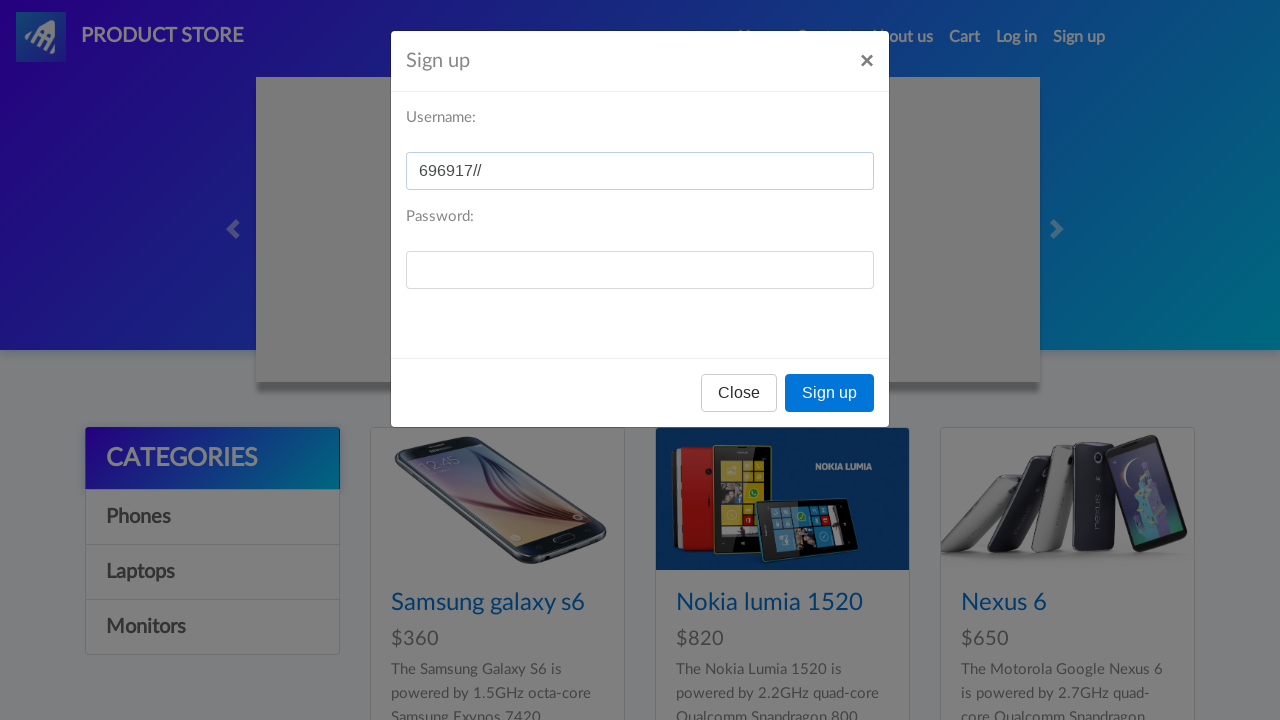

Entered password 'Johnson143' in password field on #sign-password
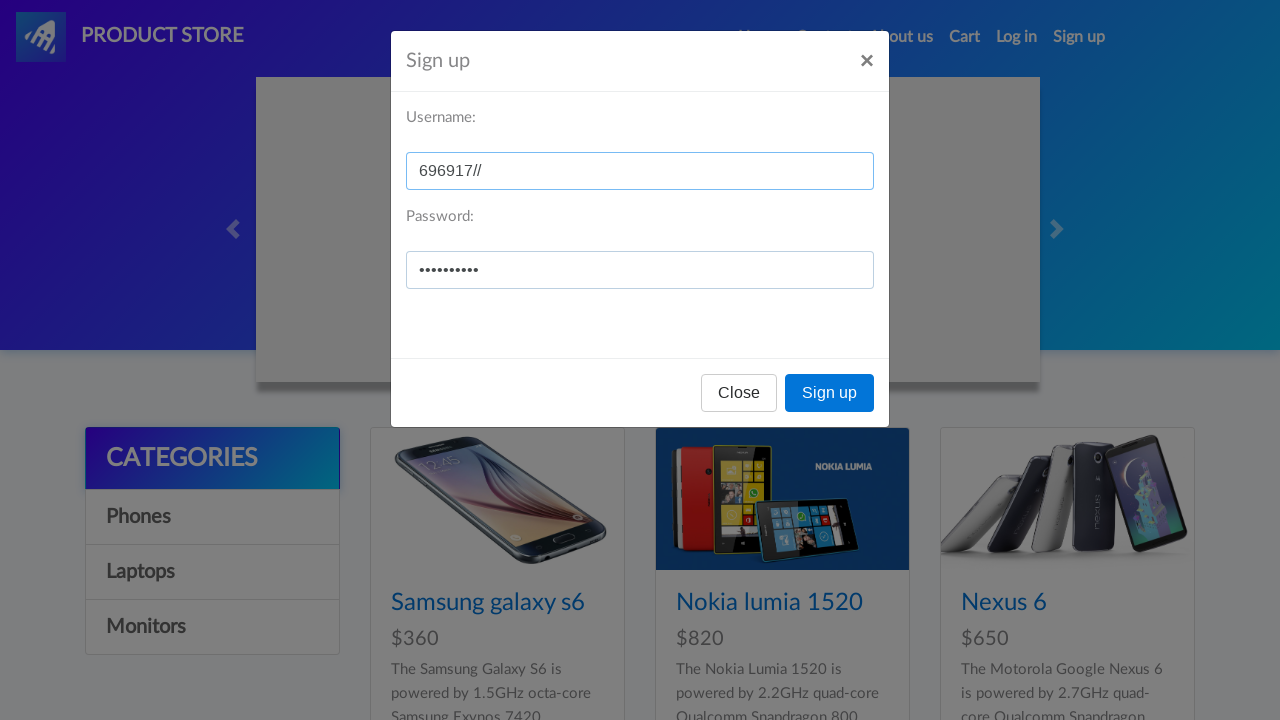

Clicked Sign up button to submit form with invalid username at (830, 393) on button:has-text('Sign up')
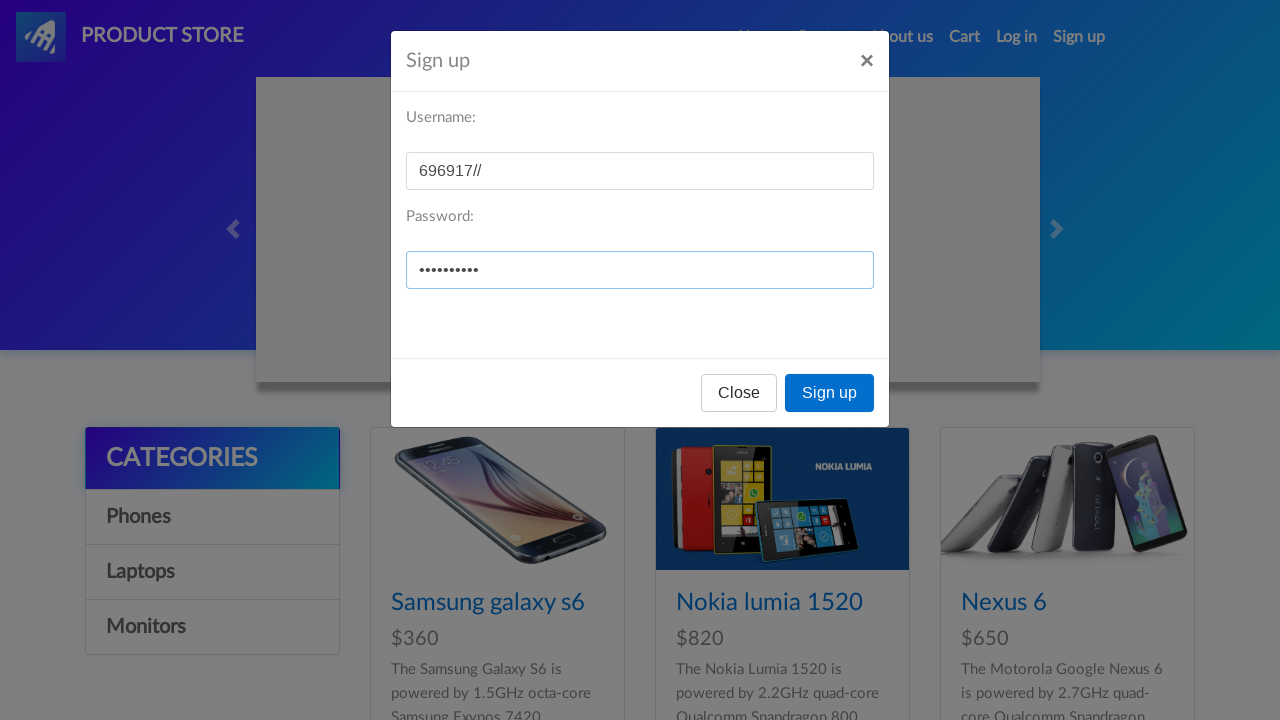

Alert dialog appeared and was accepted
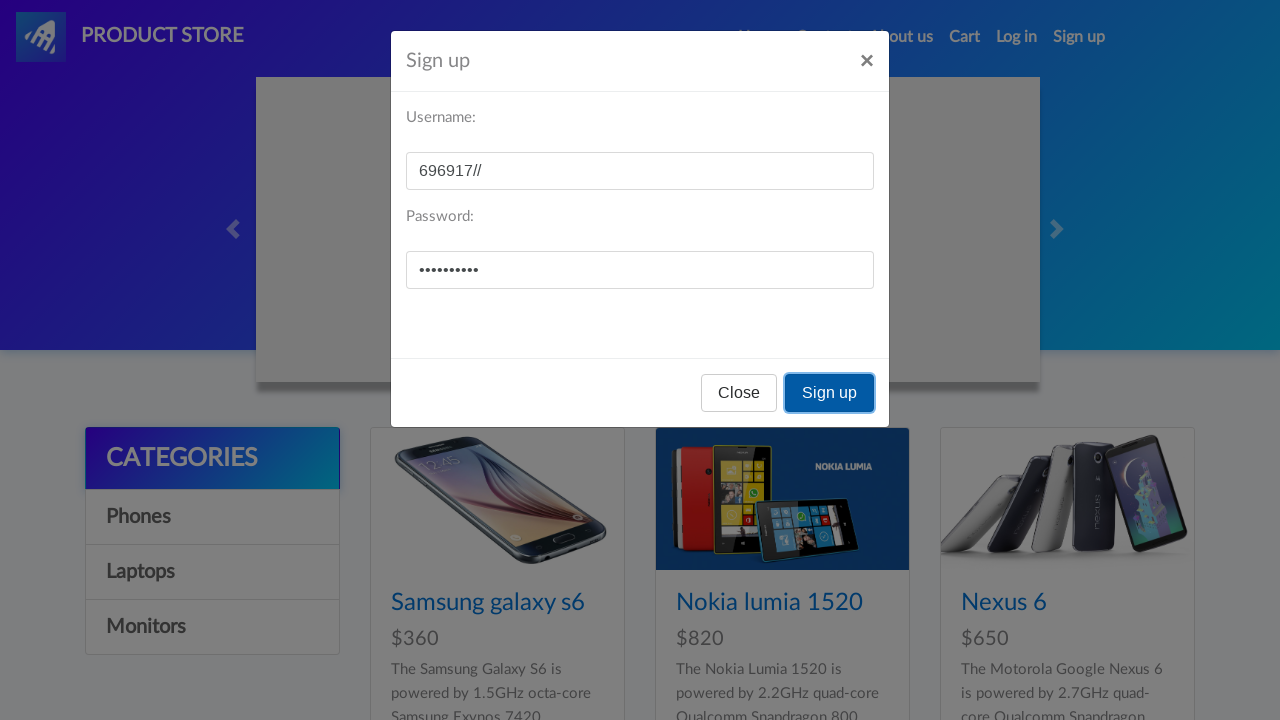

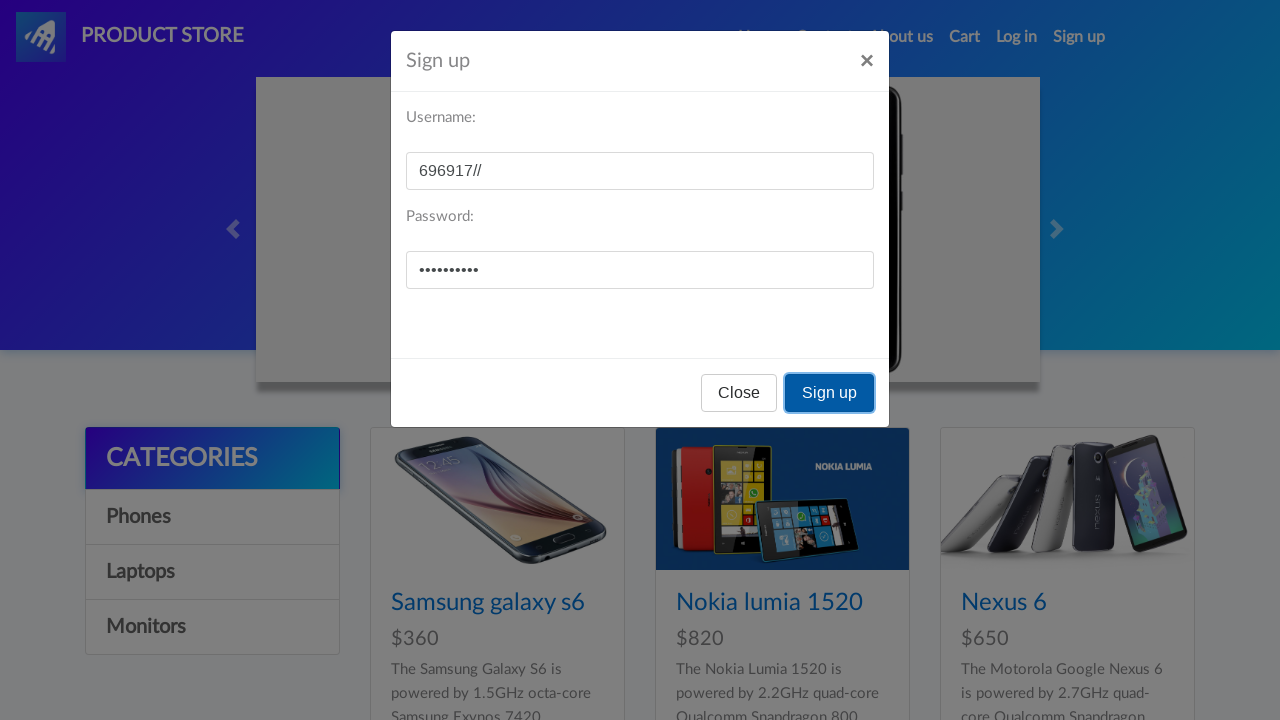